Navigates to a demo QA frames page and verifies the page loads by checking the URL and title are accessible

Starting URL: https://demoqa.com/frames

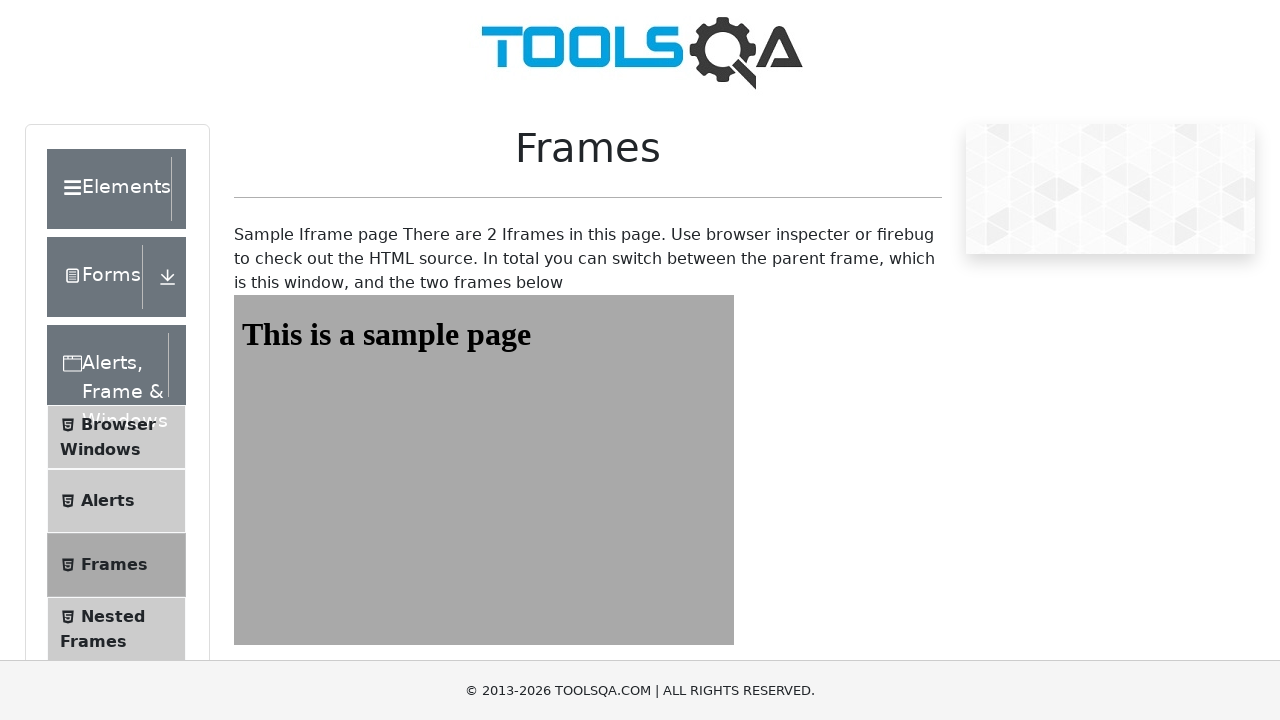

Set viewport size to 1920x1080
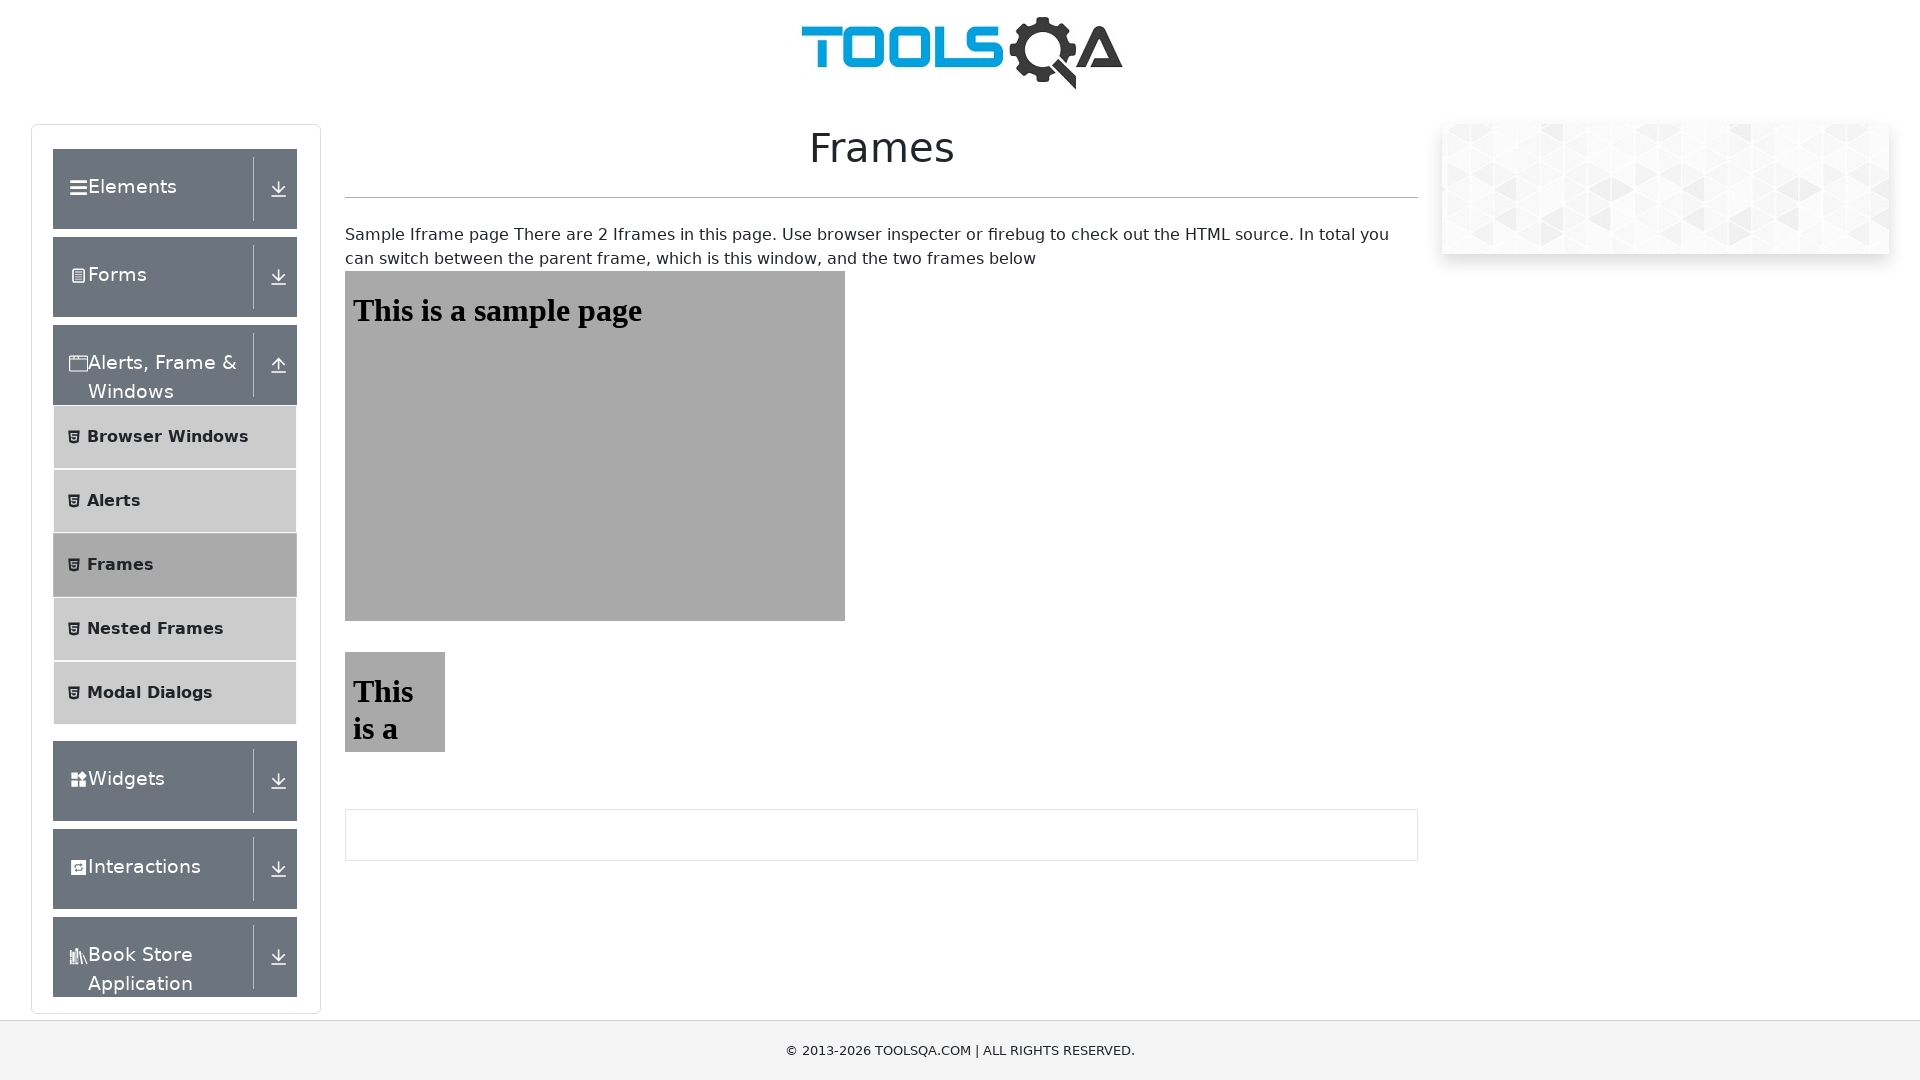

Page DOM content fully loaded
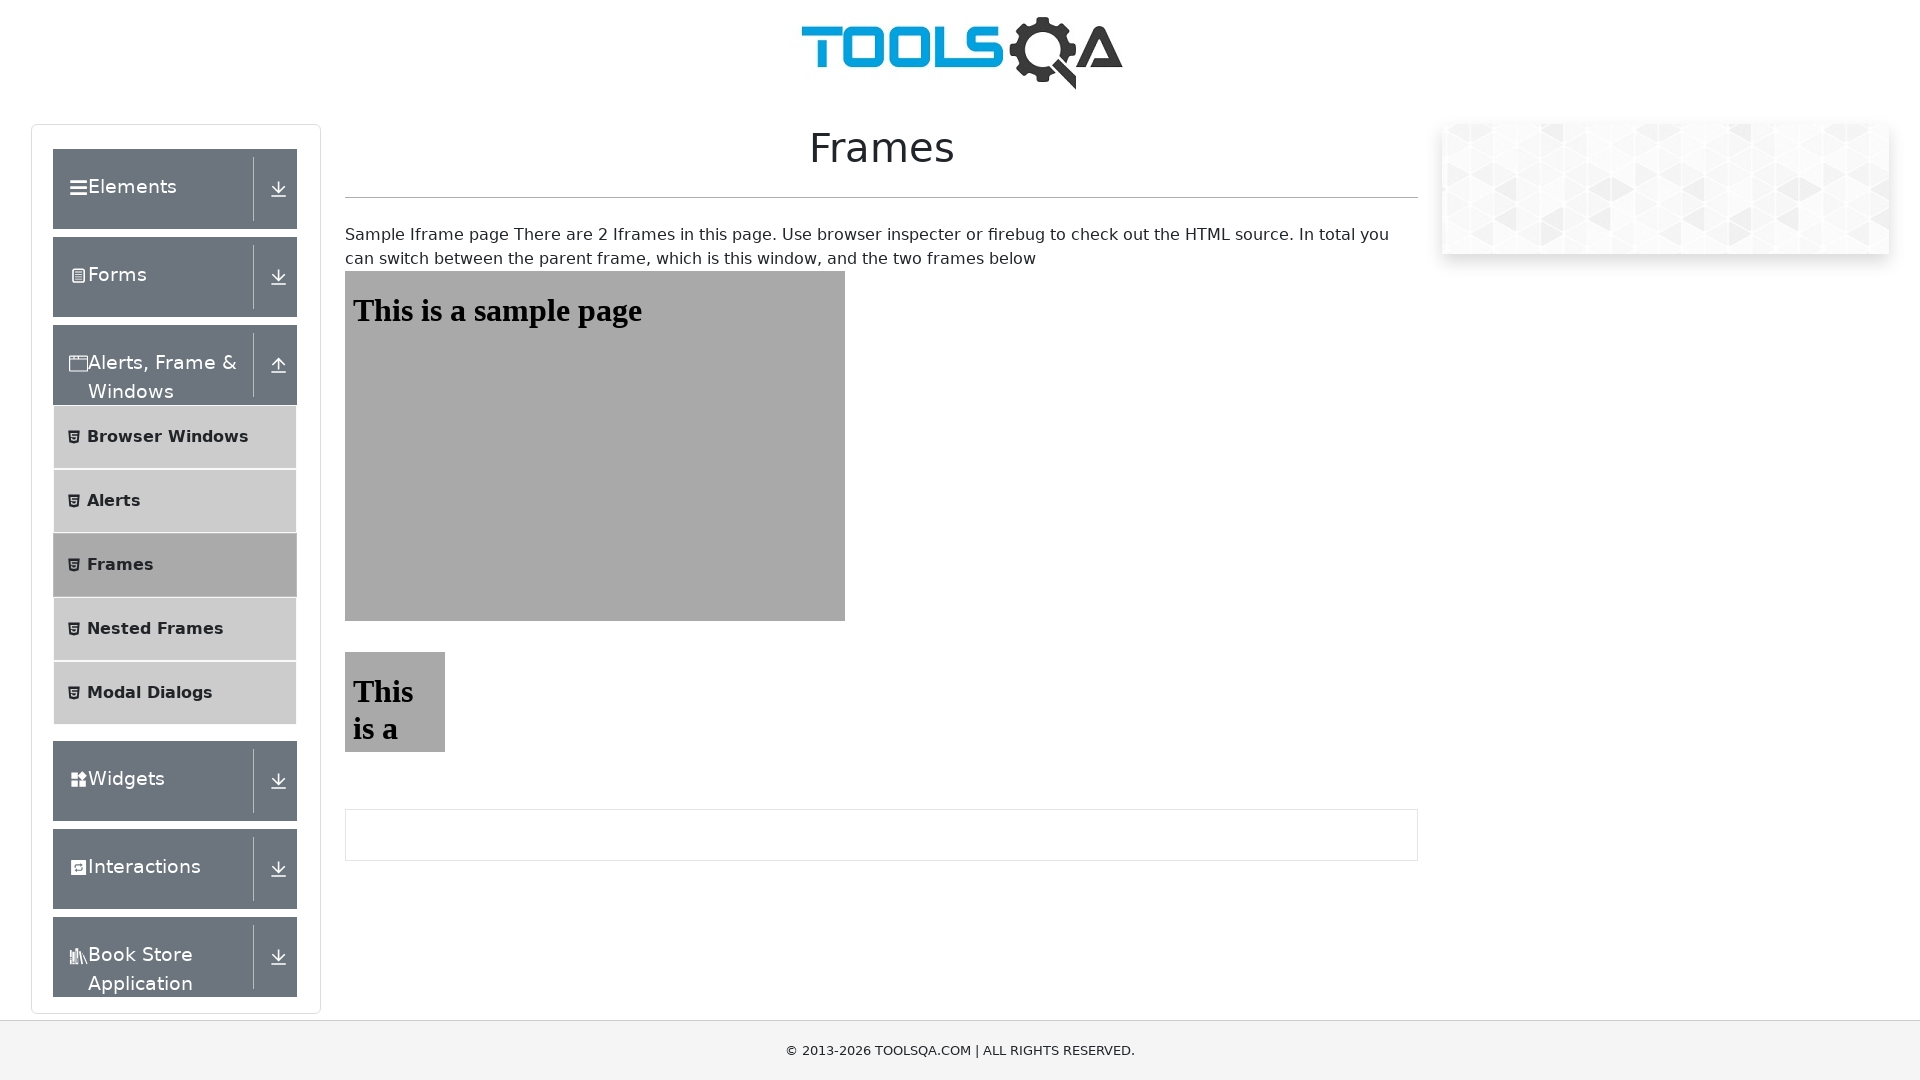

Body element is present on the page
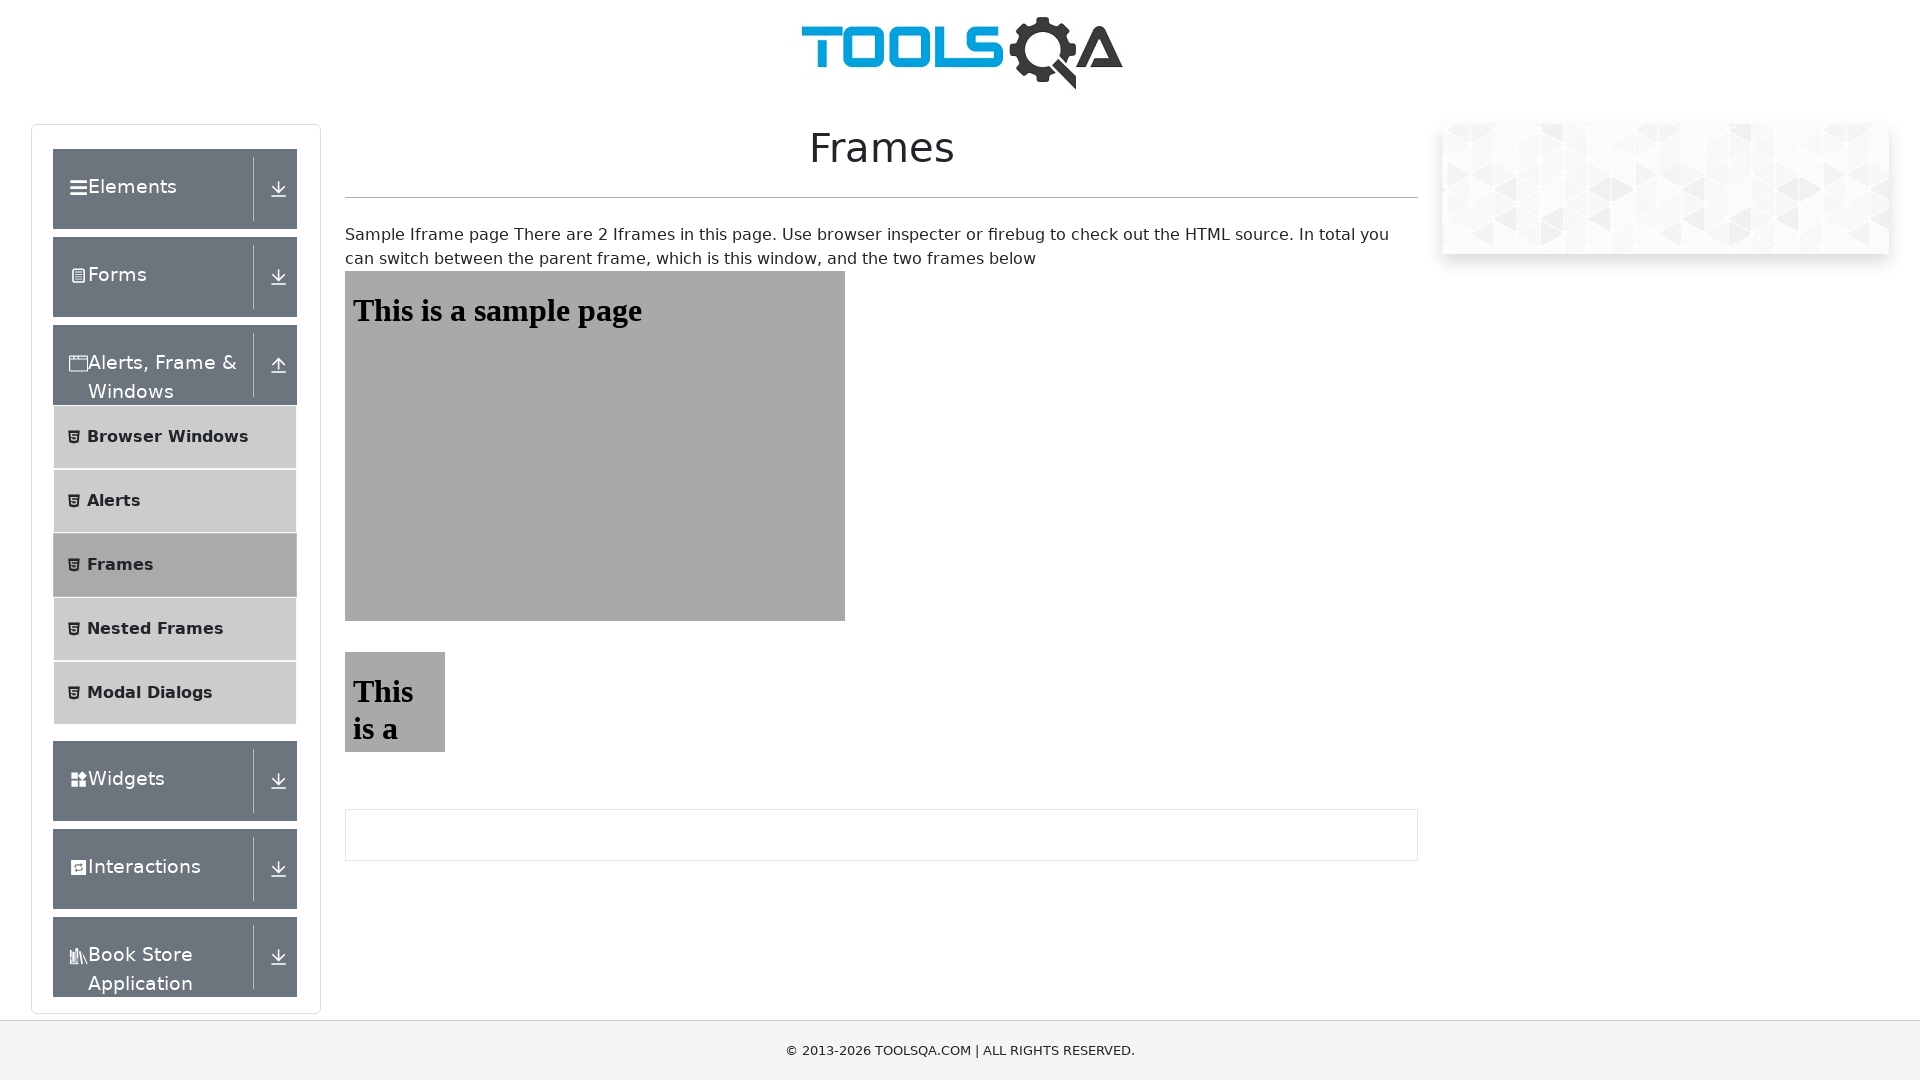

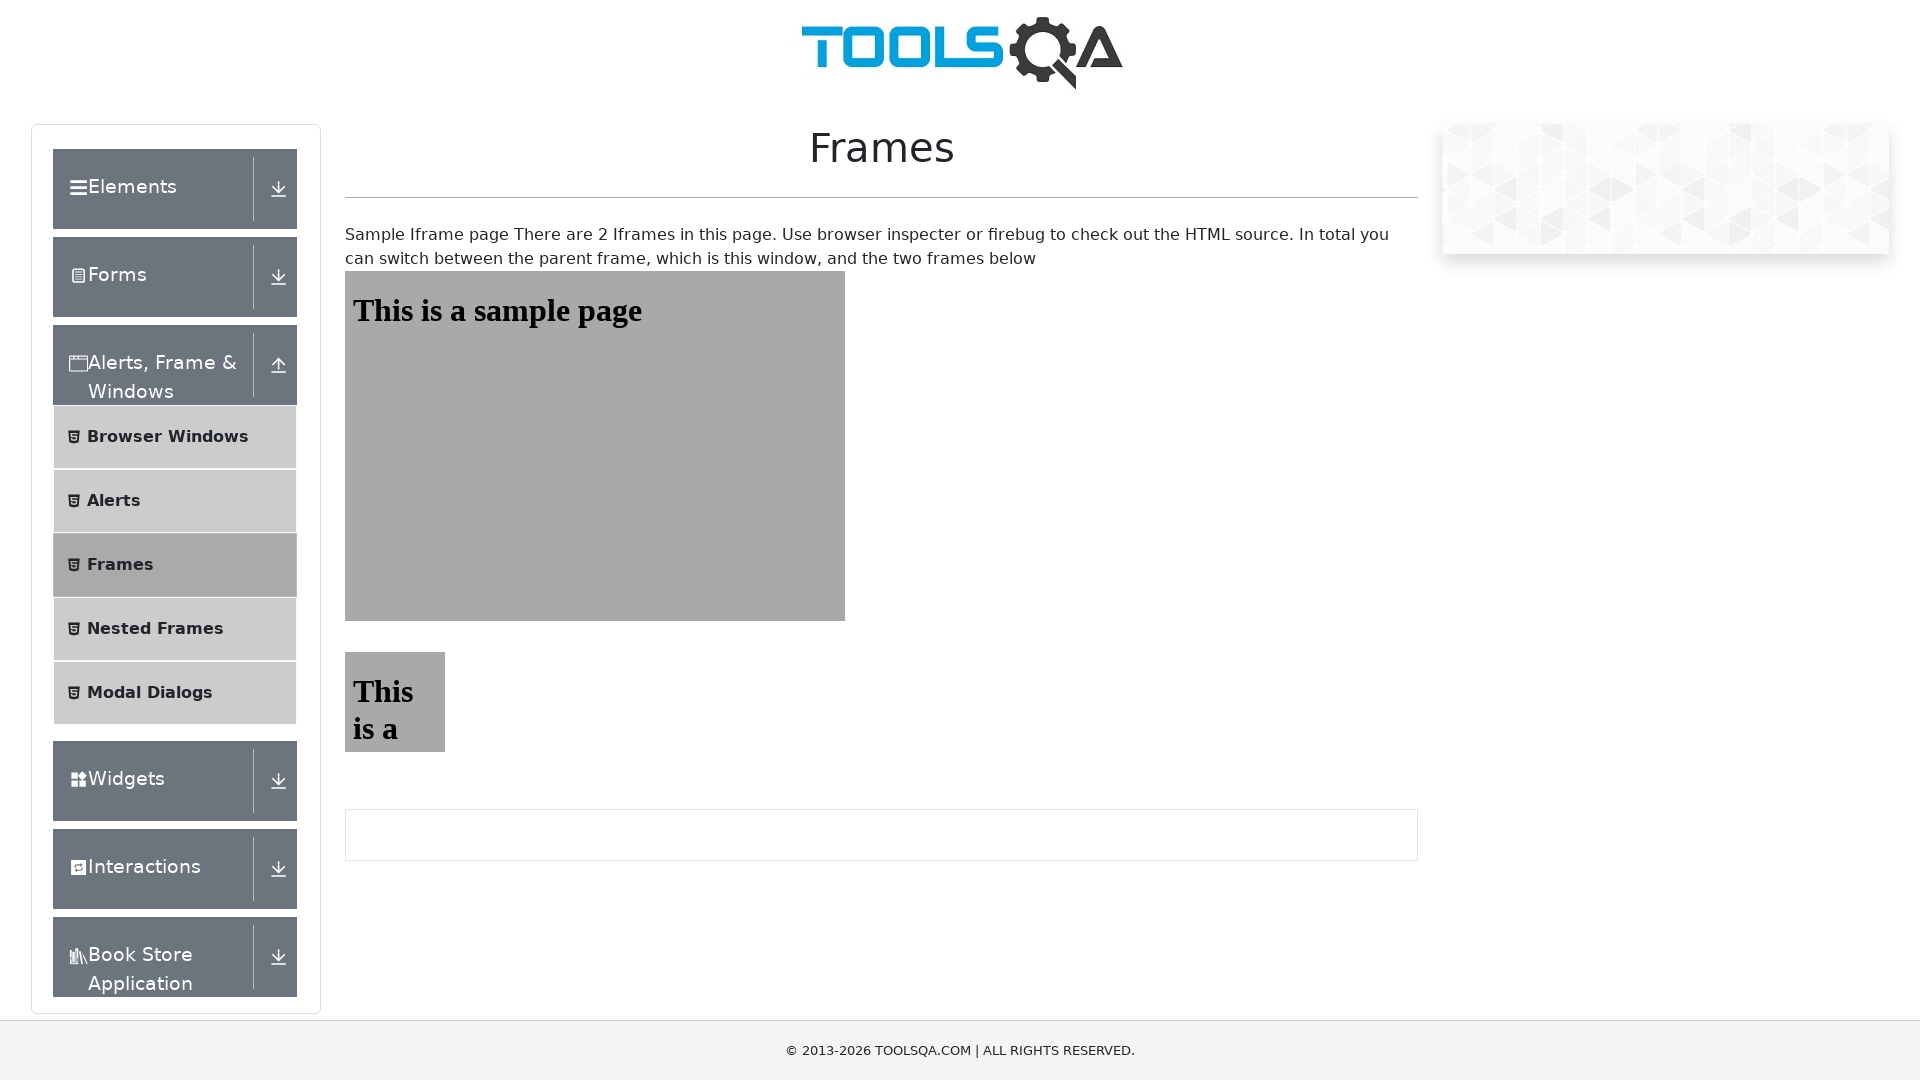